Tests various alert handling functionalities including simple alerts, confirmation dialogs, sweet alerts, prompt dialogs, and minimize/maximize features on the Leafground alert practice page

Starting URL: https://www.leafground.com/alert.xhtml

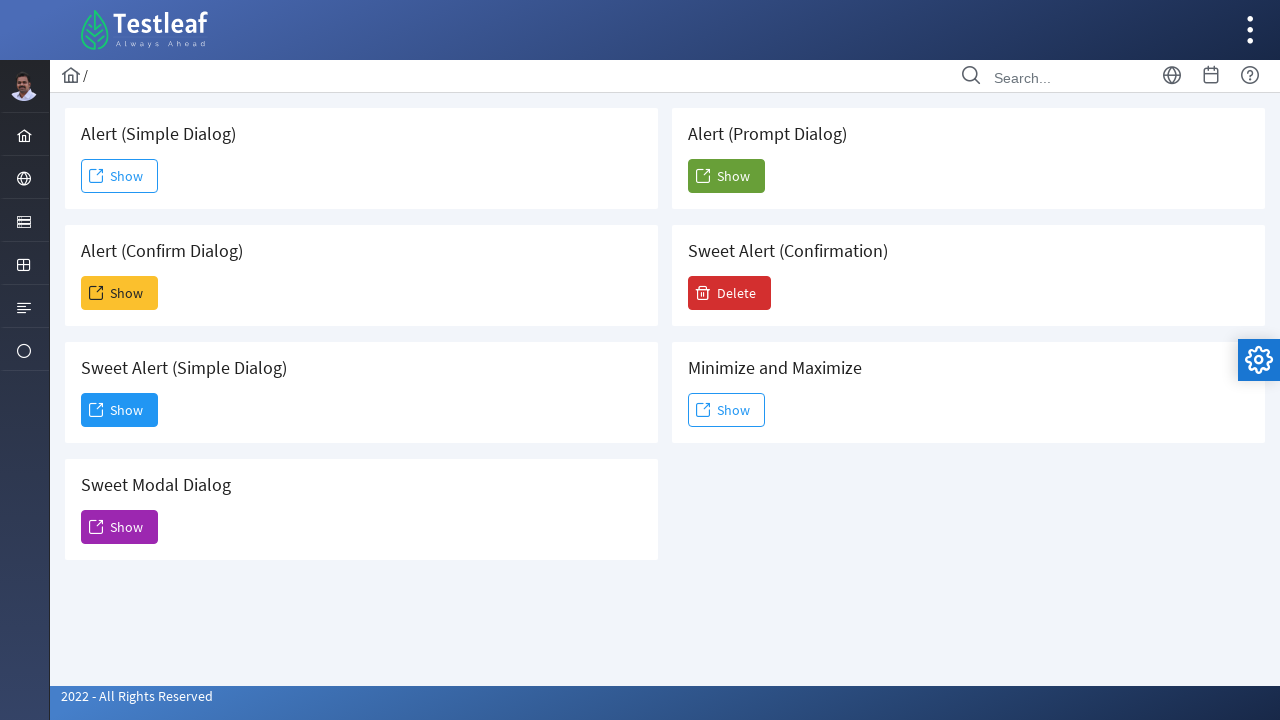

Clicked Show button for simple alert at (120, 176) on xpath=//span[text()='Show']
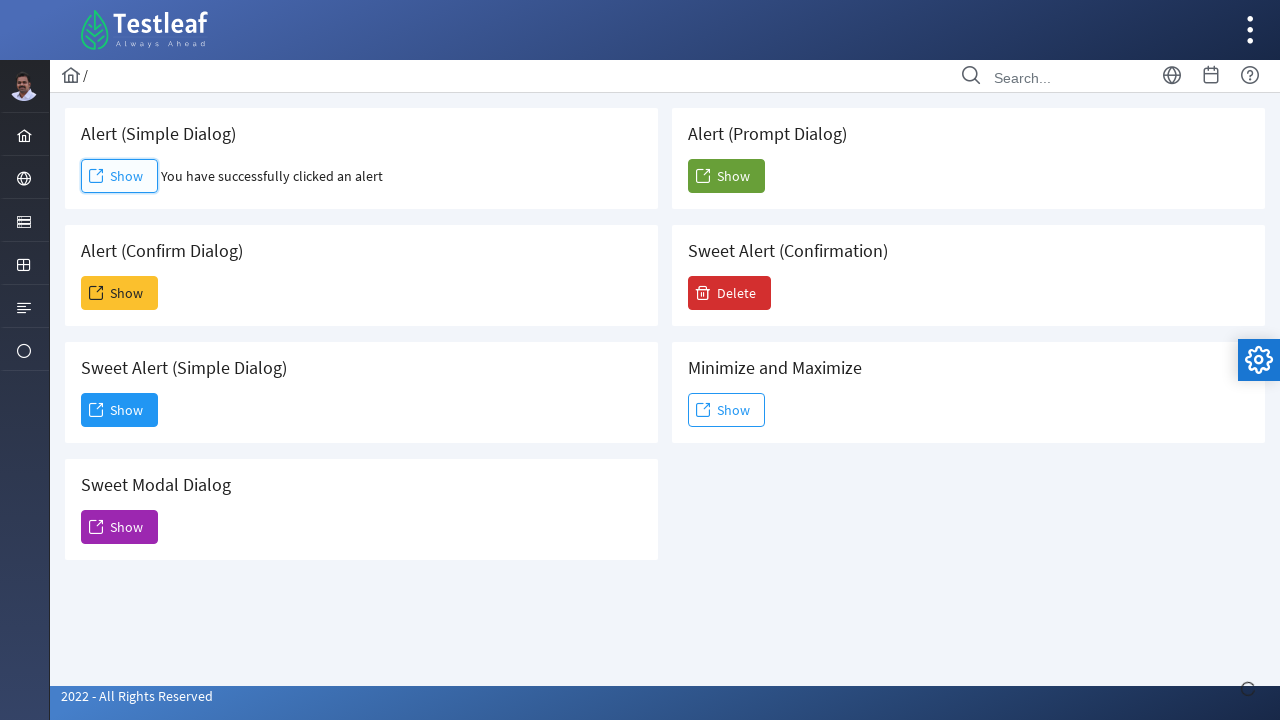

Accepted simple alert dialog
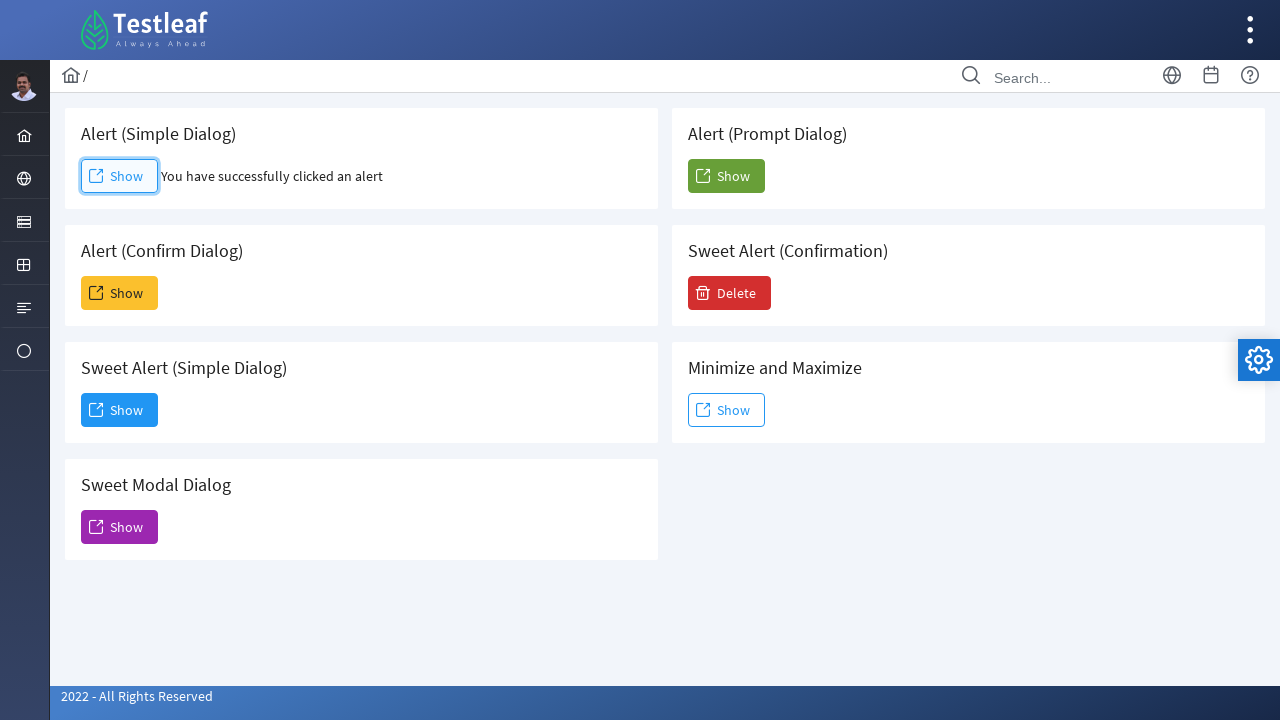

Retrieved simple alert text content
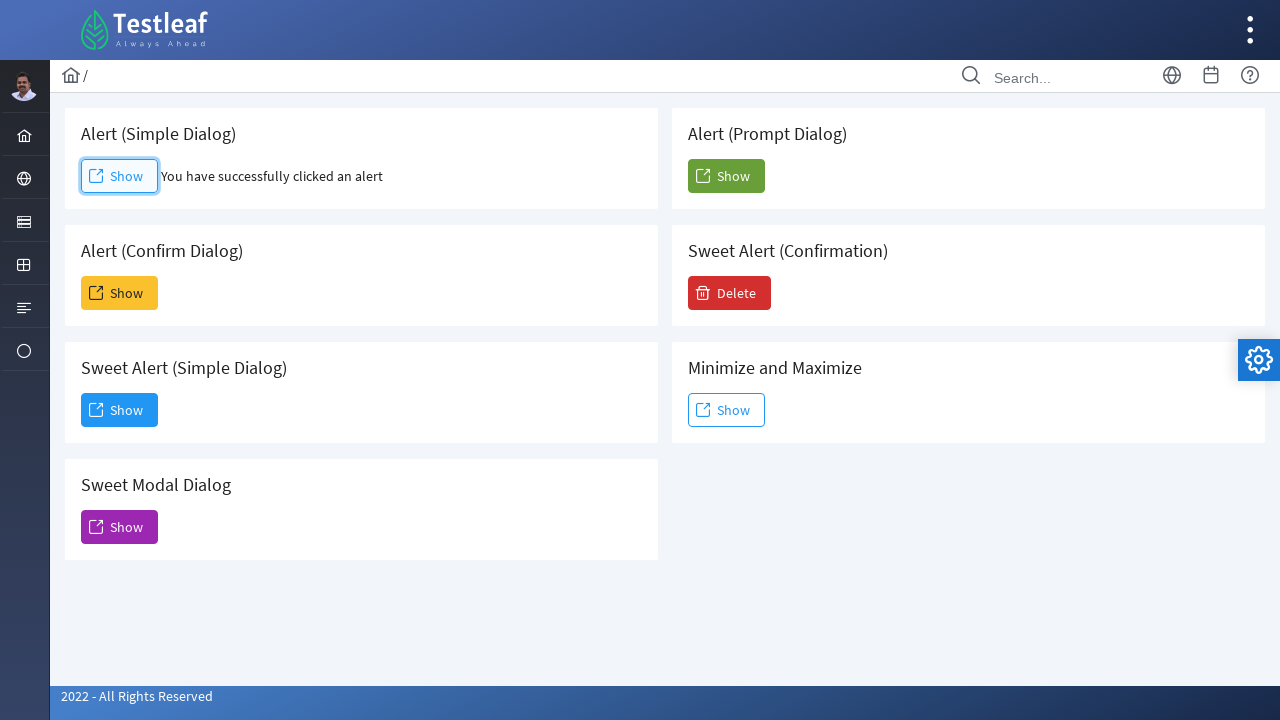

Clicked Show button for confirmation dialog at (120, 293) on xpath=(//span[text()='Show'])[2]
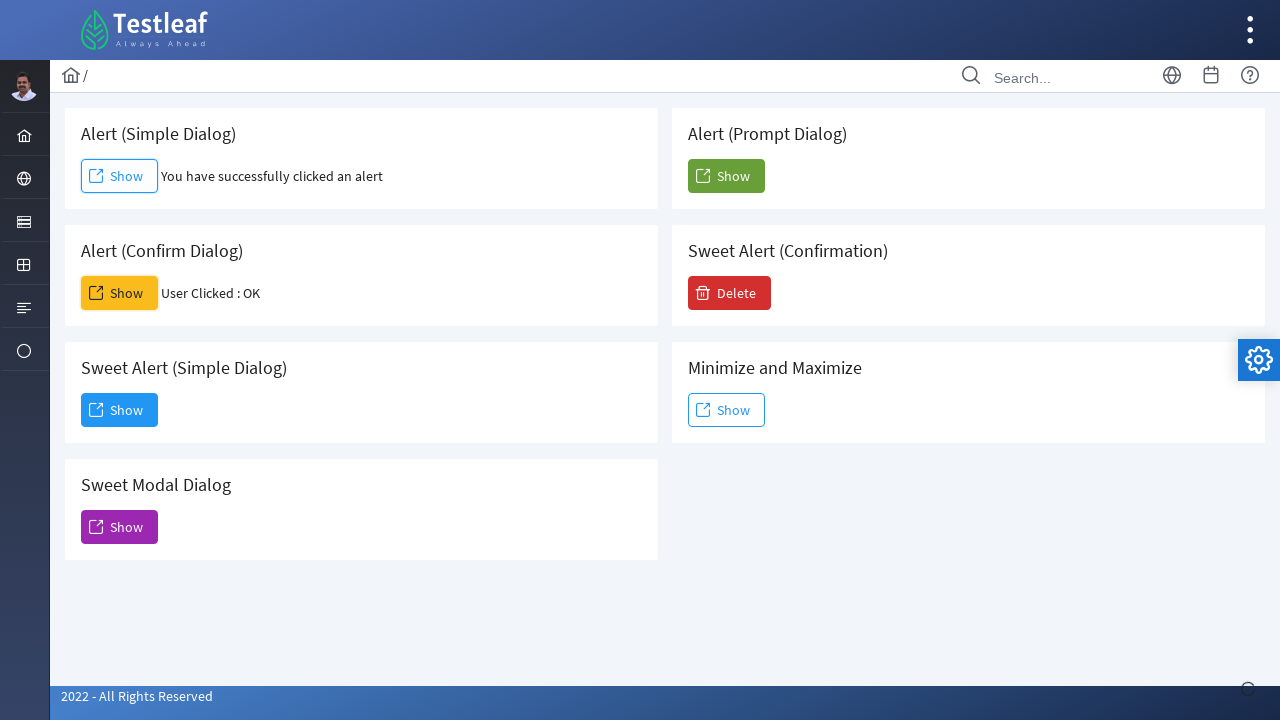

Dismissed confirmation dialog
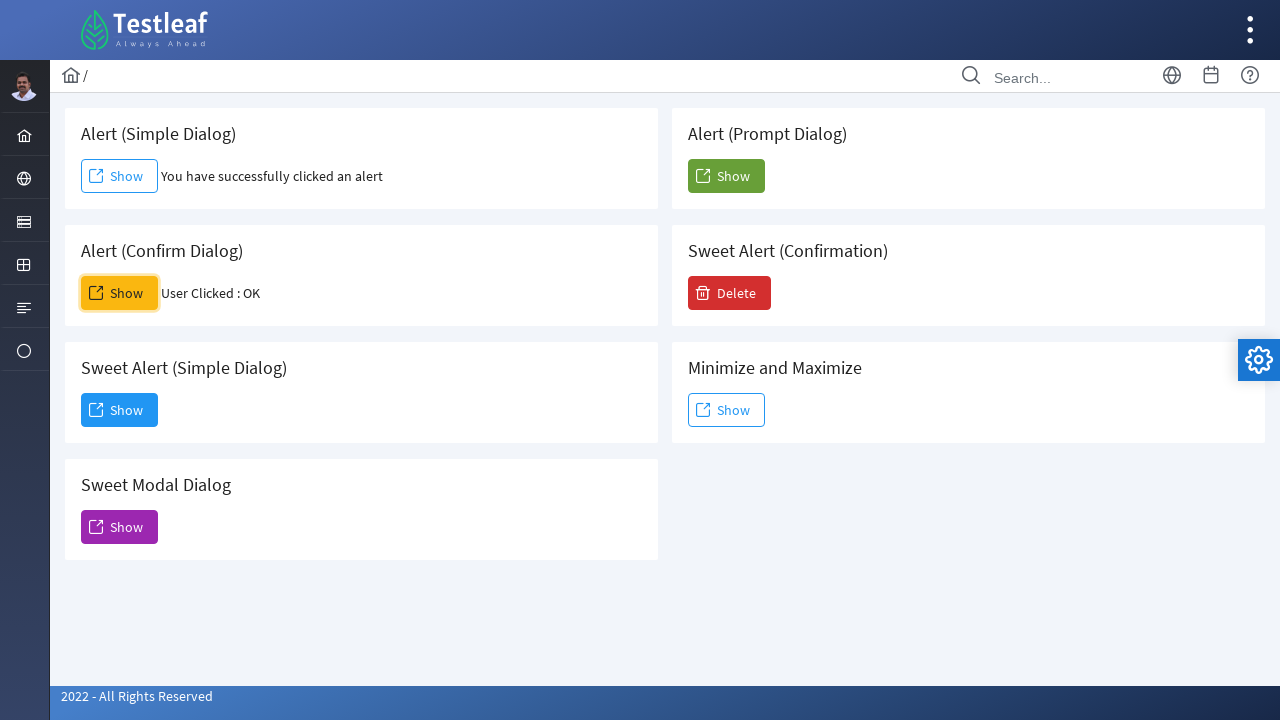

Retrieved confirmation result text
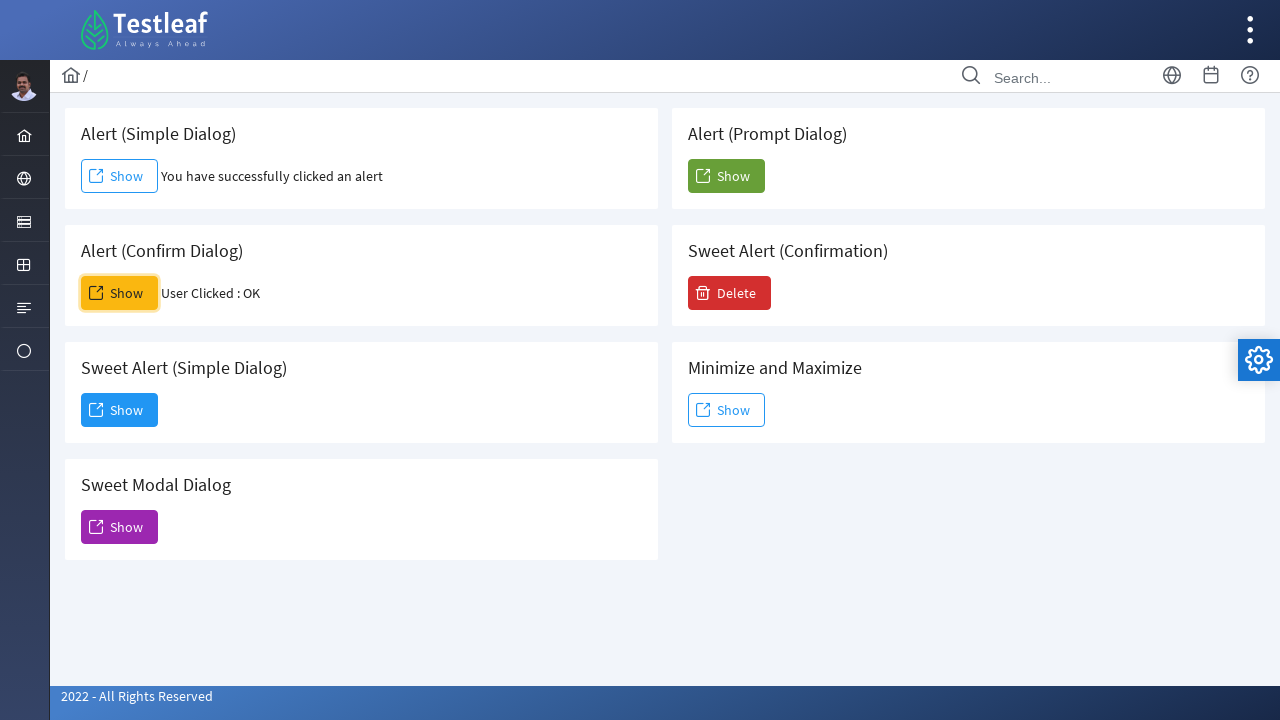

Clicked Show button for sweet alert at (120, 410) on xpath=(//span[text()='Show'])[3]
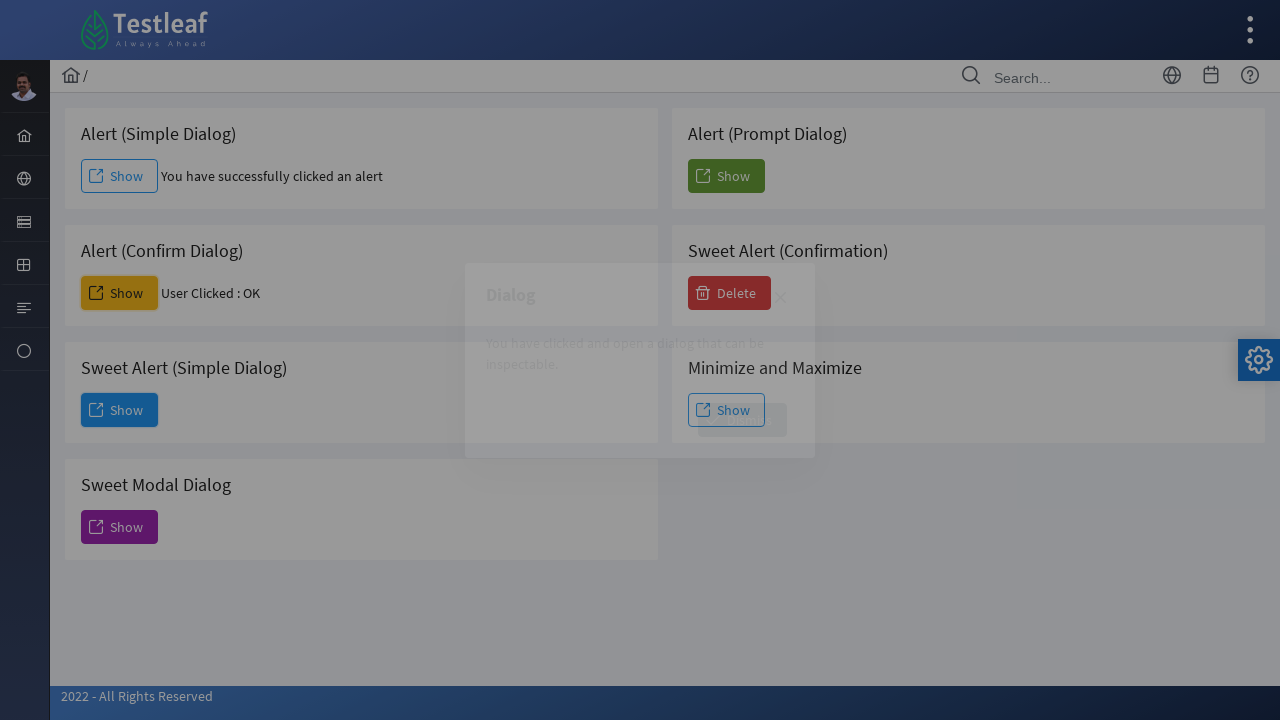

Retrieved sweet alert text content
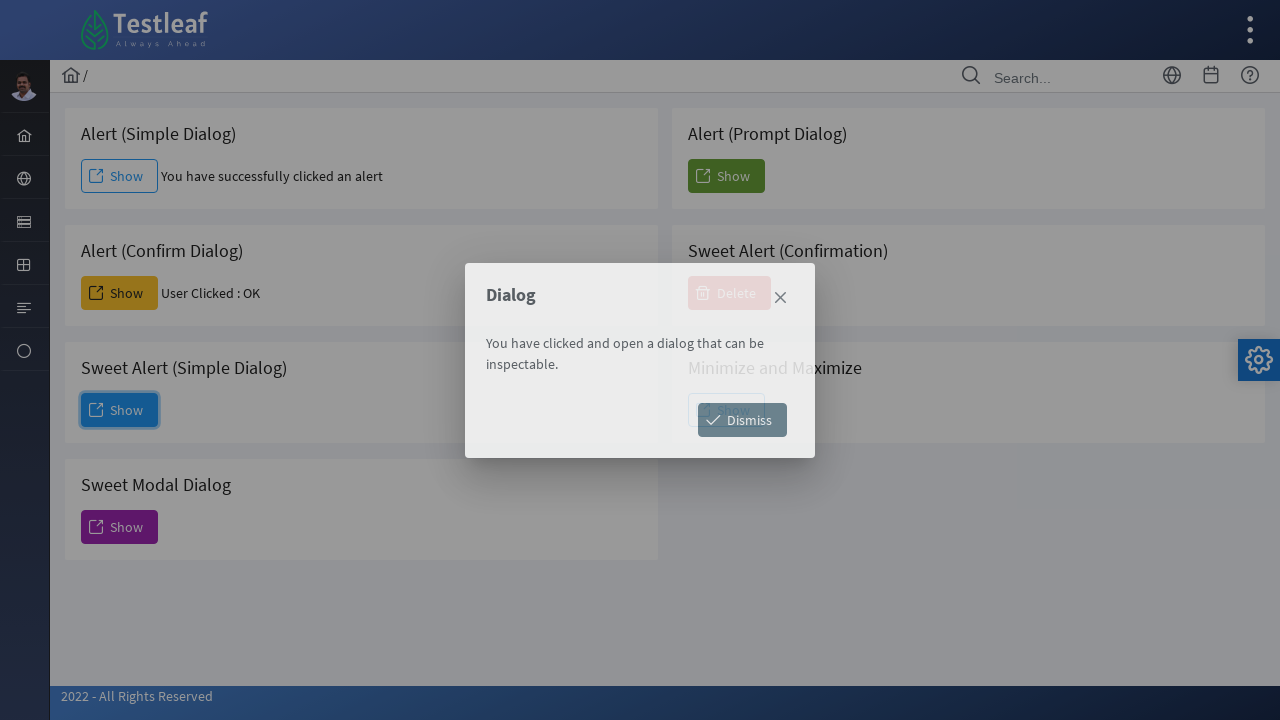

Dismissed sweet alert dialog at (742, 420) on xpath=//span[text()='Dismiss']
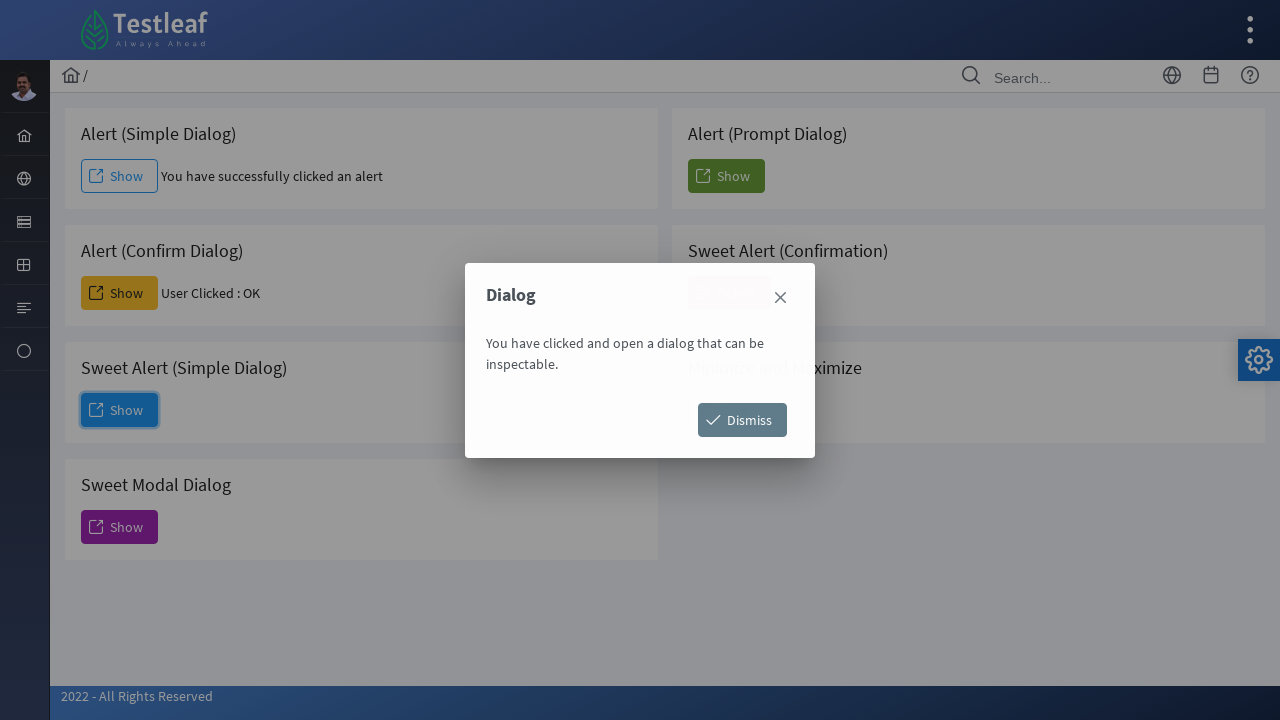

Clicked Show button for sweet modal dialog at (120, 527) on xpath=(//span[text()='Show'])[4]
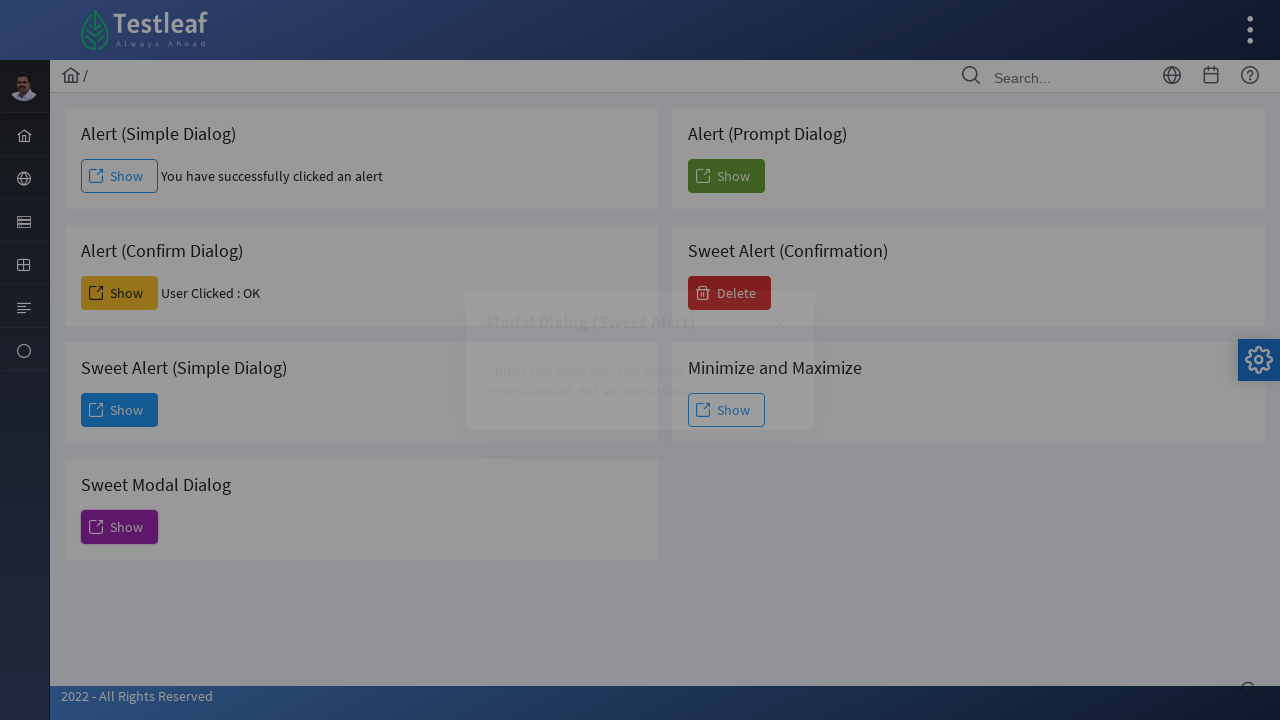

Retrieved sweet modal dialog text content
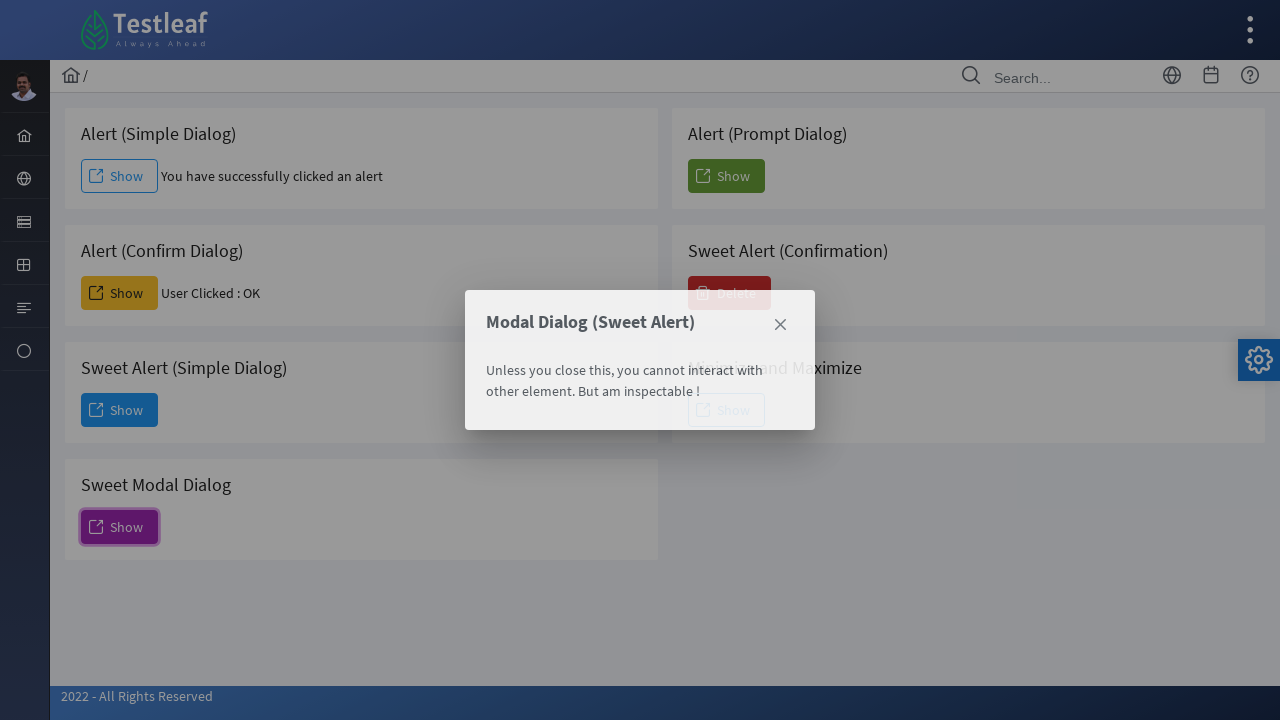

Waited 2 seconds for modal to render
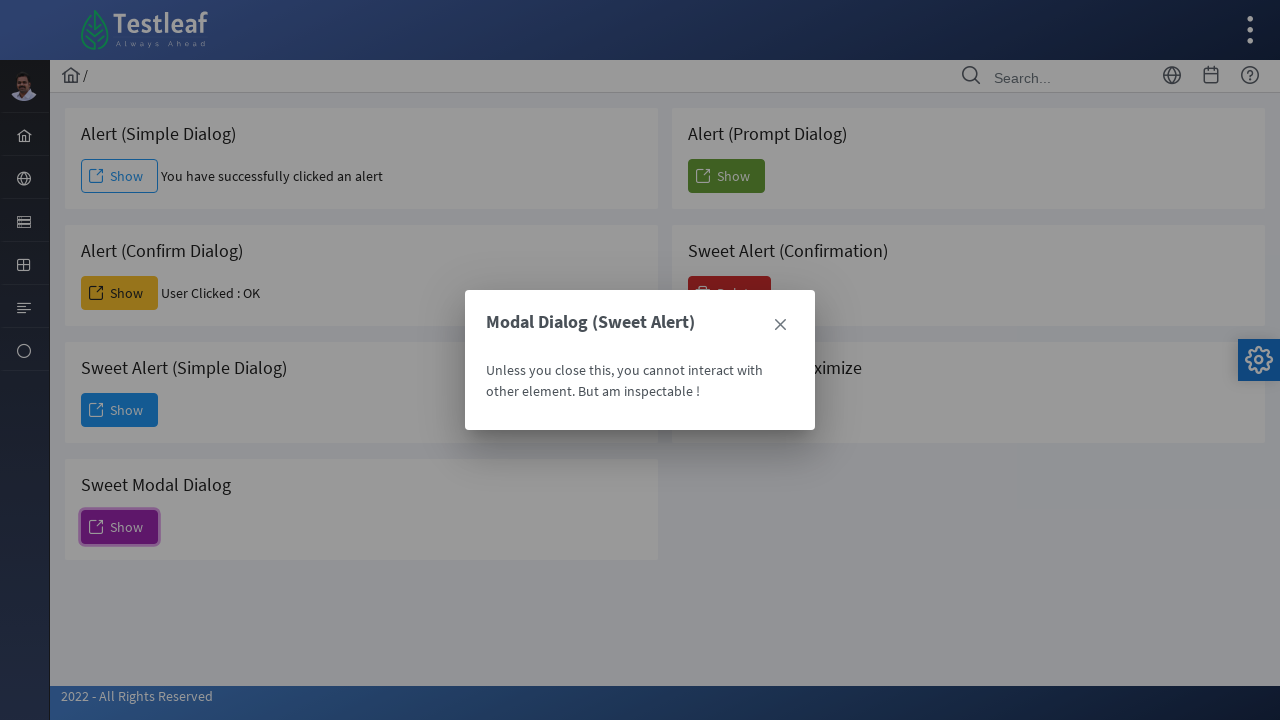

Clicked close button on sweet modal dialog at (780, 325) on xpath=(//span[@class='ui-icon ui-icon-closethick'])[2]/parent::a
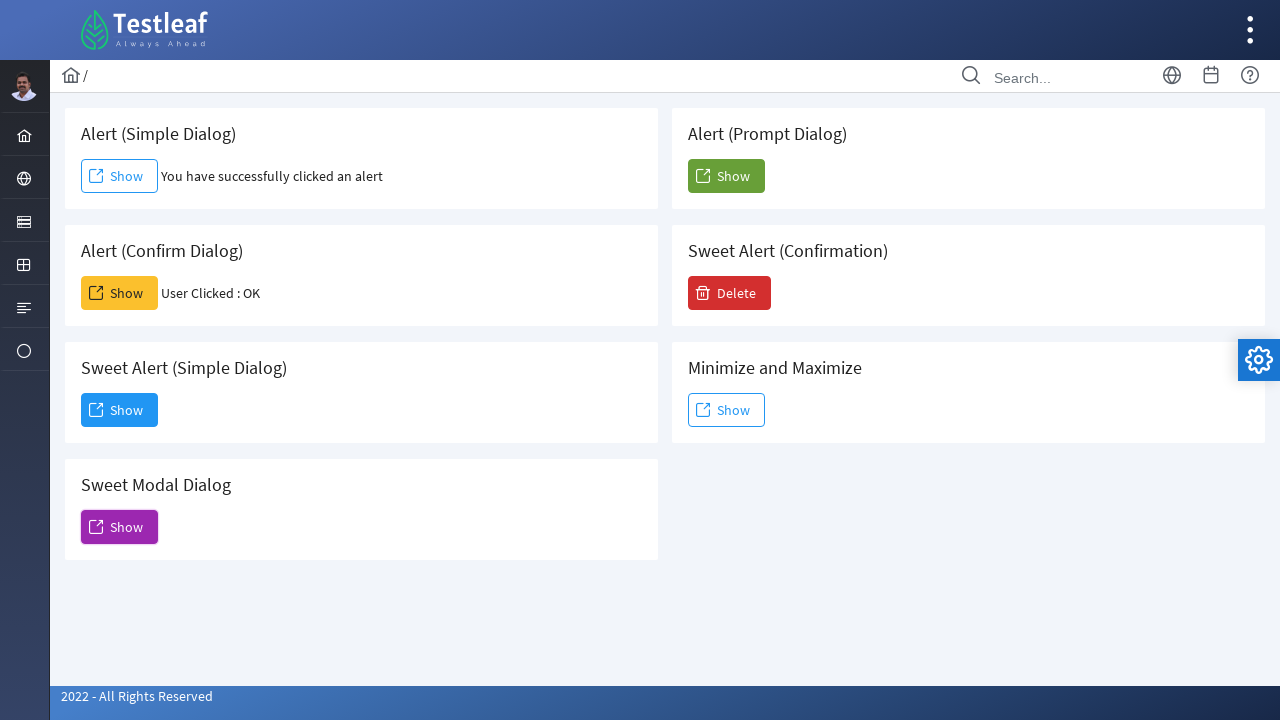

Waited 2 seconds after closing modal
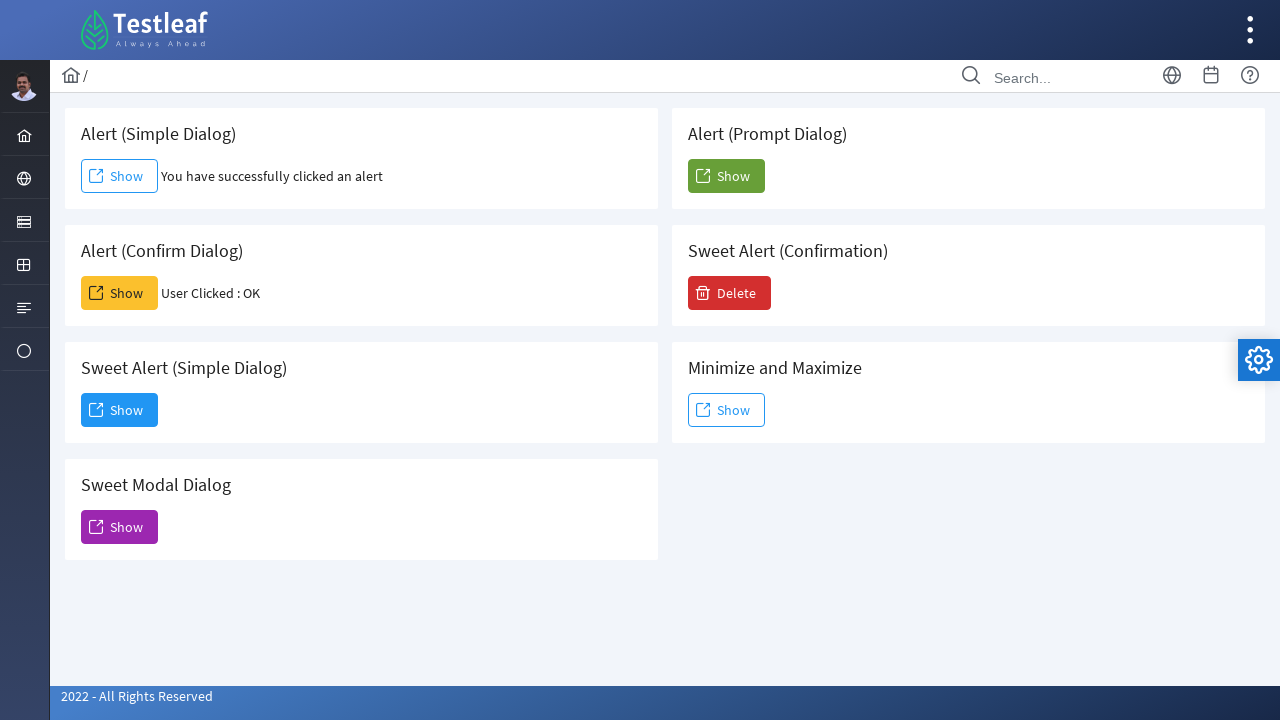

Clicked Show button for prompt dialog at (726, 176) on xpath=(//span[text()='Show'])[5]
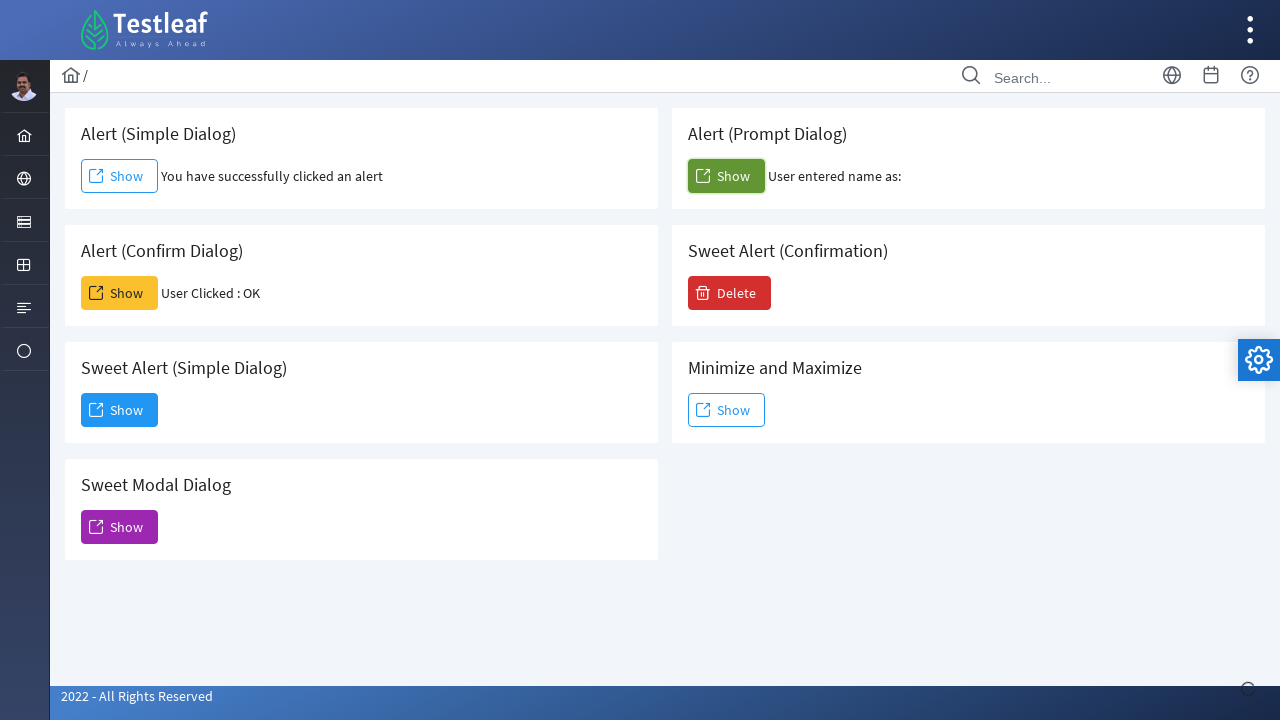

Accepted prompt dialog with text 'Testleaf'
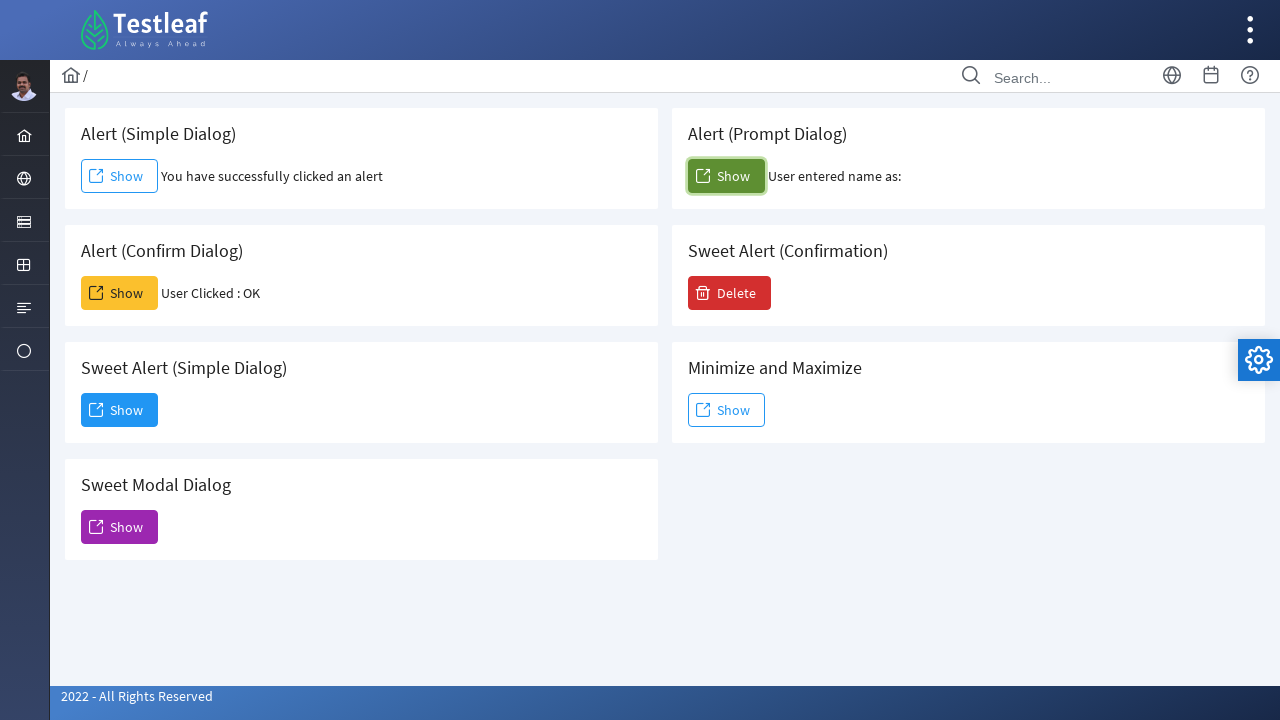

Retrieved prompt dialog result text
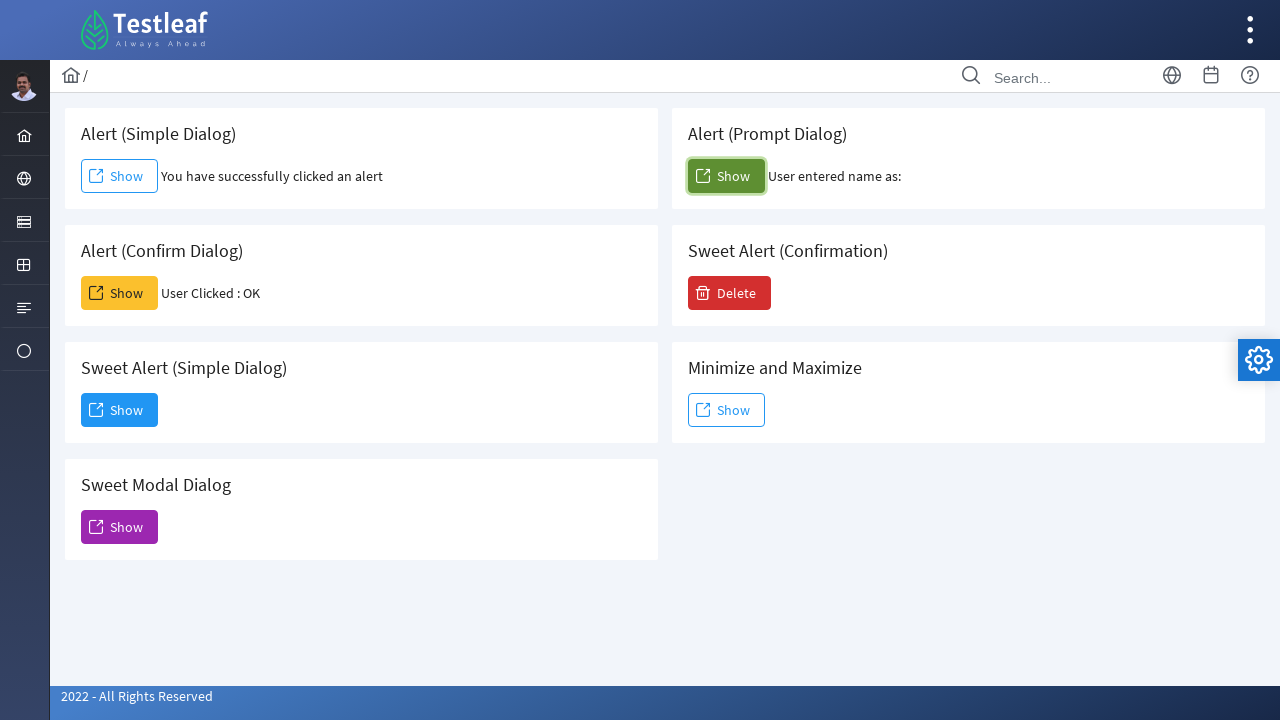

Clicked Delete button for sweet confirmation alert at (730, 293) on xpath=//span[text()='Delete']
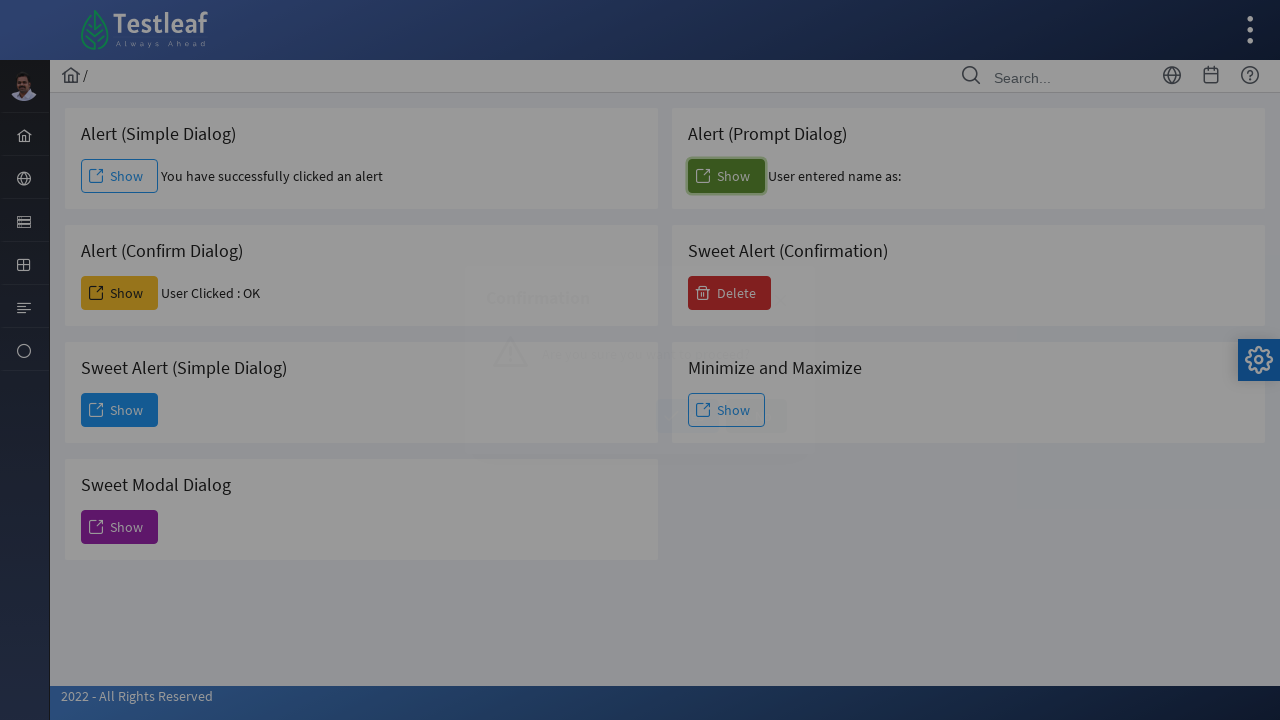

Retrieved sweet confirmation dialog message text
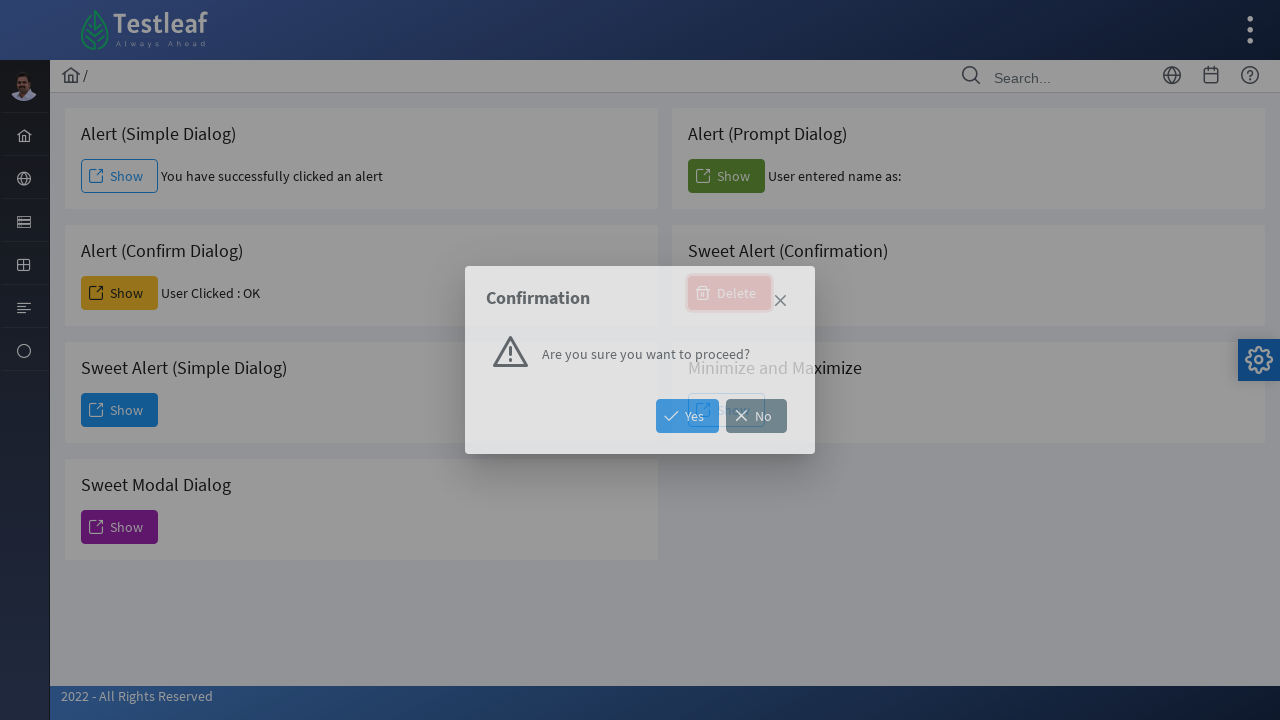

Waited 2 seconds before clicking No button
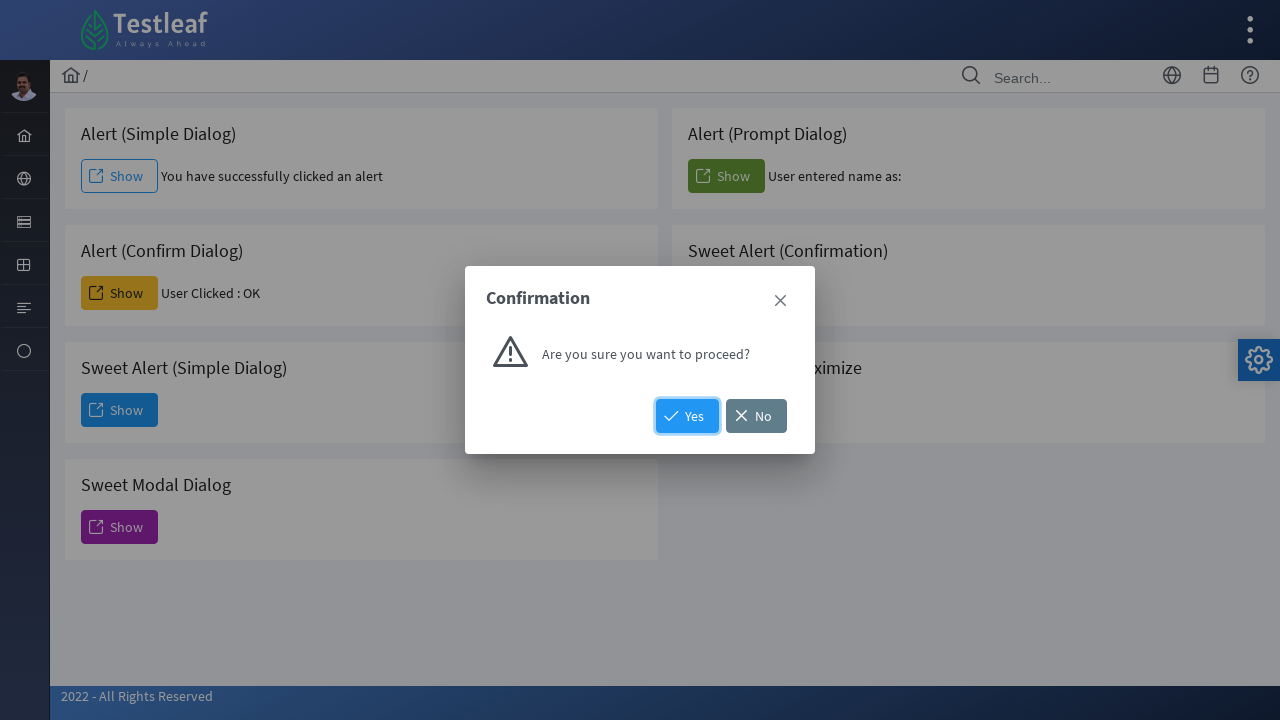

Clicked No button on confirmation dialog at (756, 416) on xpath=//span[text()='No']
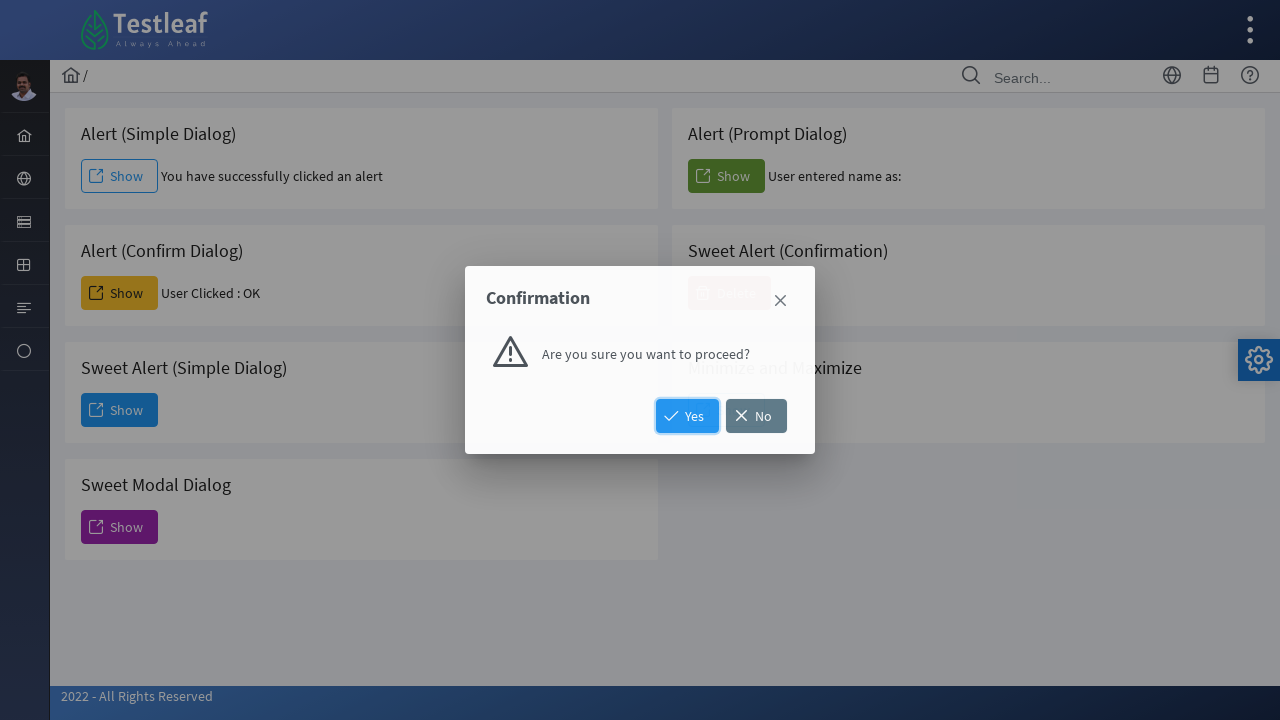

Waited 1 second after clicking No button
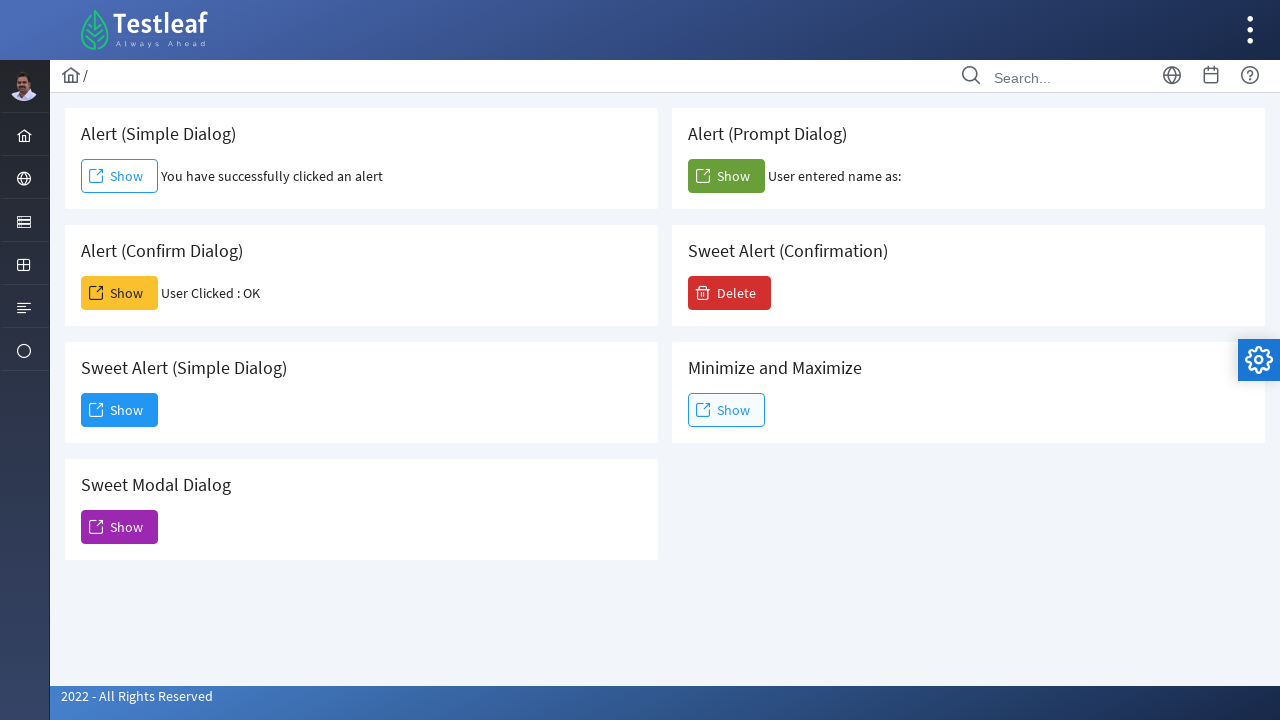

Clicked Show button for minimize/maximize dialog at (726, 410) on xpath=(//span[text()='Show'])[6]
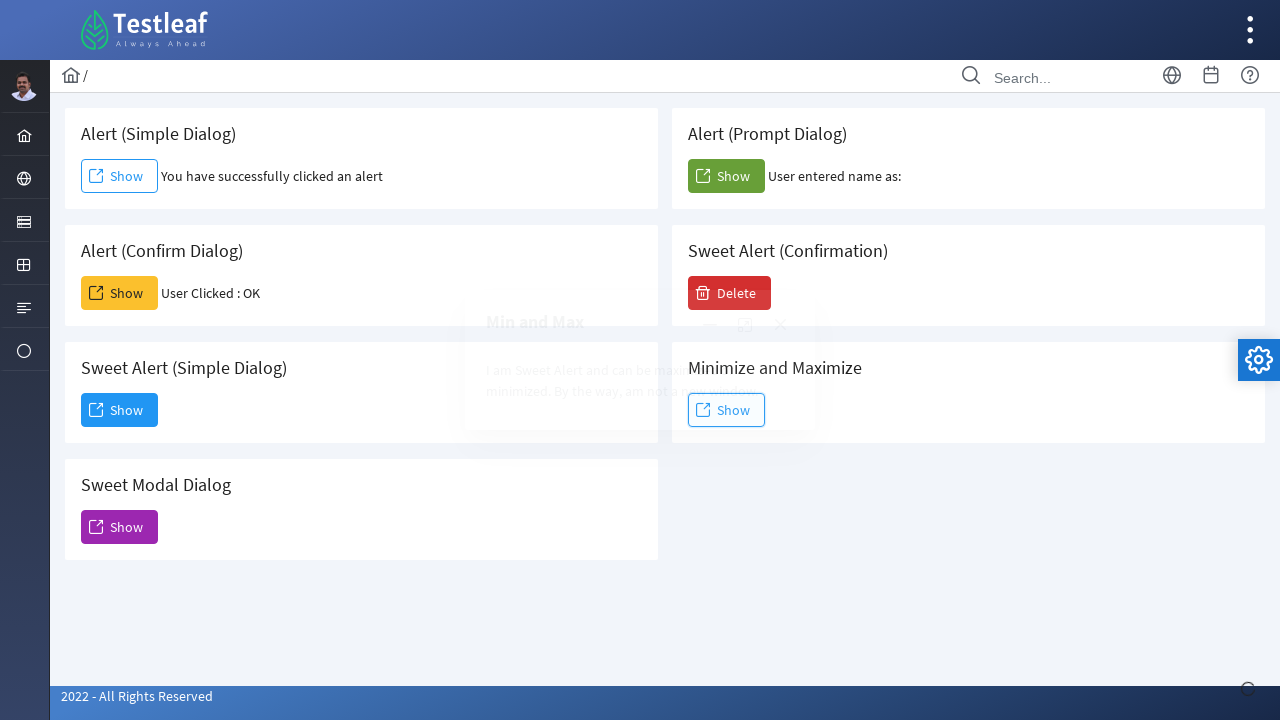

Retrieved minimize/maximize dialog text content
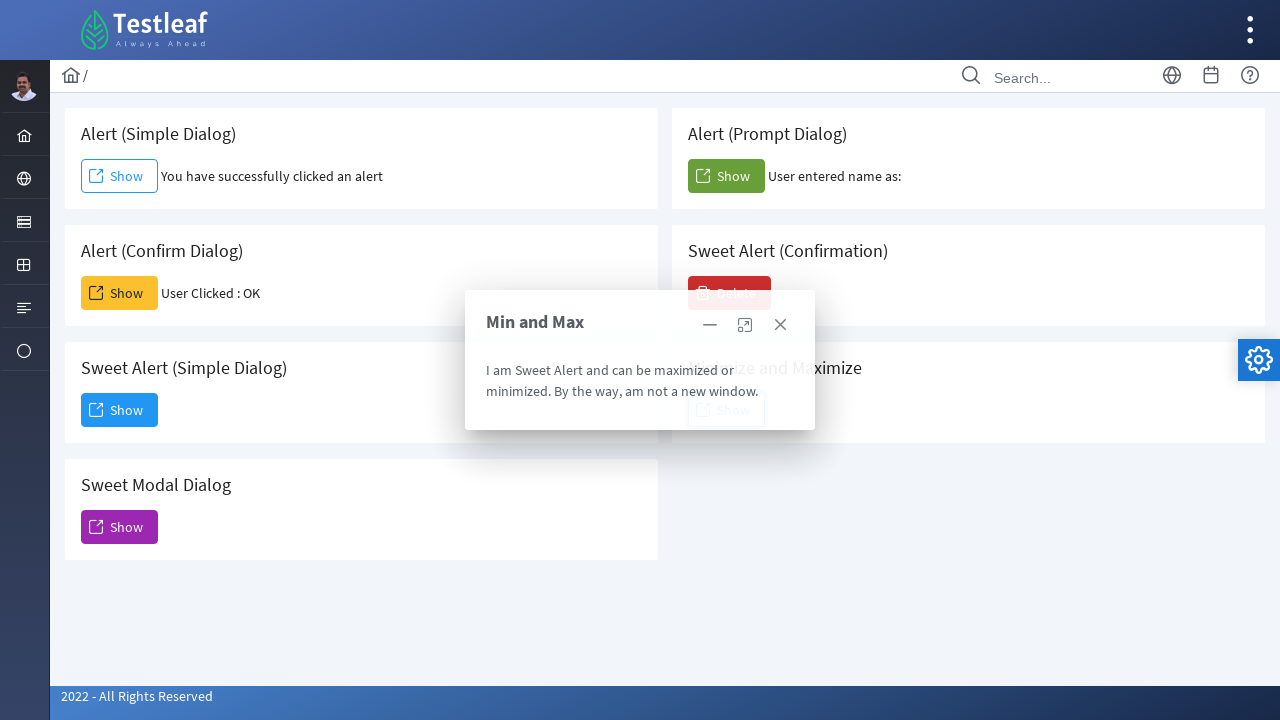

Clicked minimize button to minimize dialog at (710, 325) on xpath=//span[@class='ui-icon ui-icon-minus']
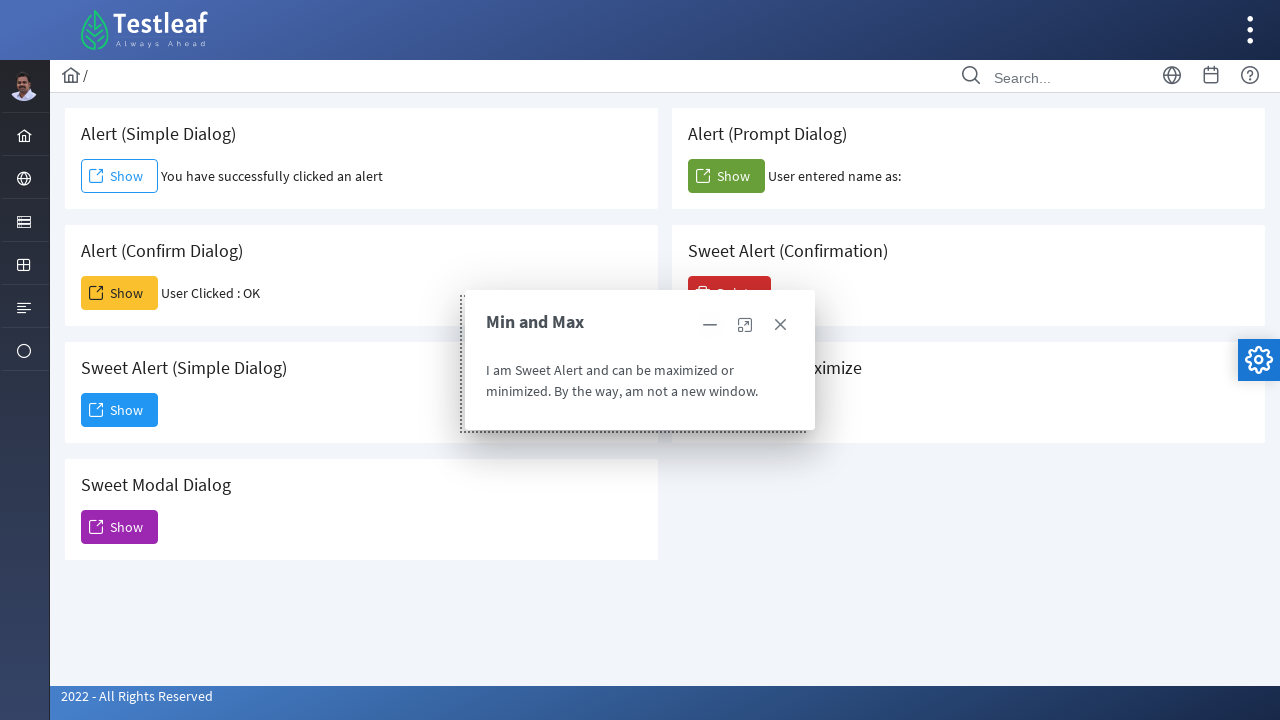

Clicked restore button to resume minimized dialog at (140, 685) on xpath=//span[@class='ui-icon ui-icon-plus']
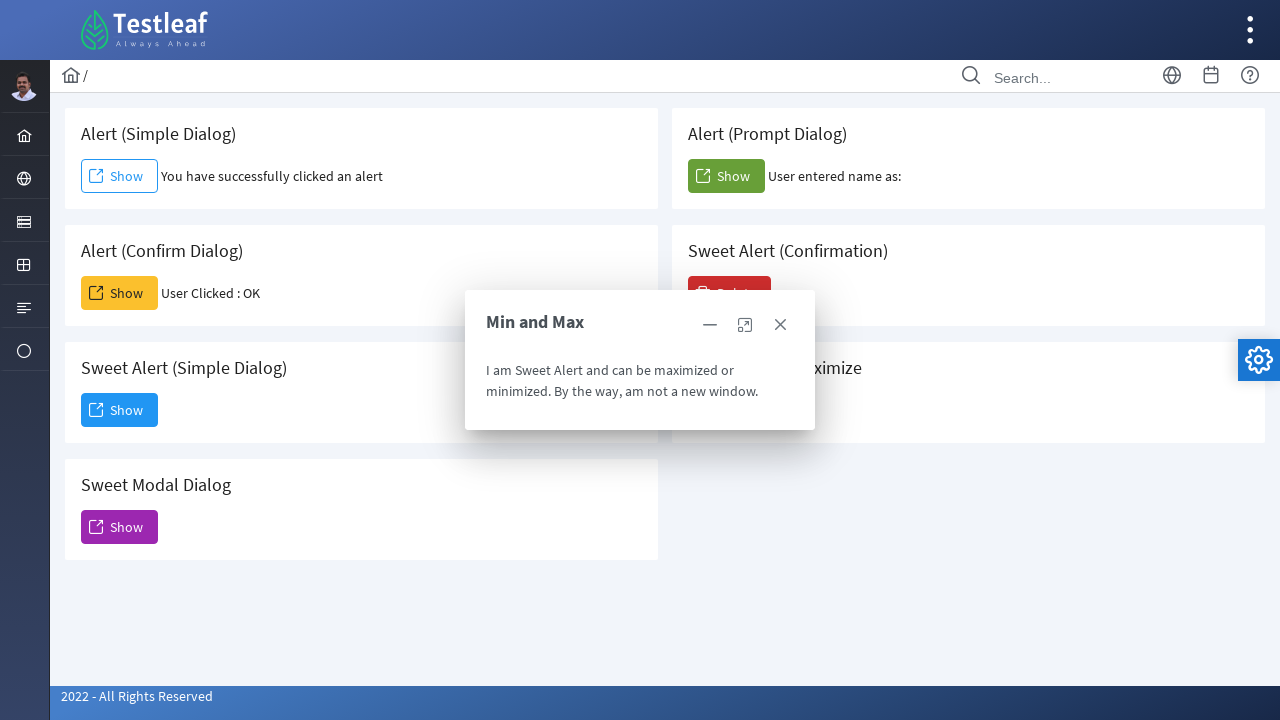

Clicked maximize button to maximize dialog at (745, 325) on xpath=//span[@class='ui-icon ui-icon-extlink']
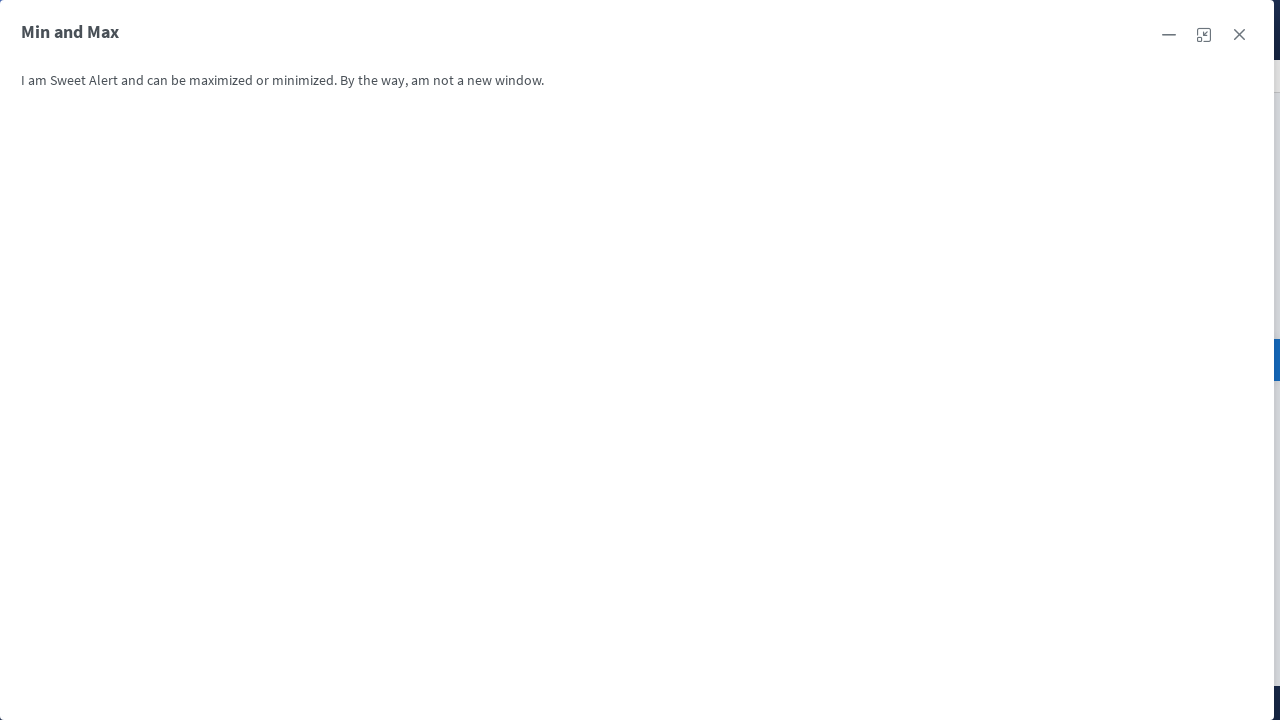

Clicked close button to close maximize dialog at (1239, 35) on xpath=(//span[@class='ui-icon ui-icon-closethick']/parent::a)[3]
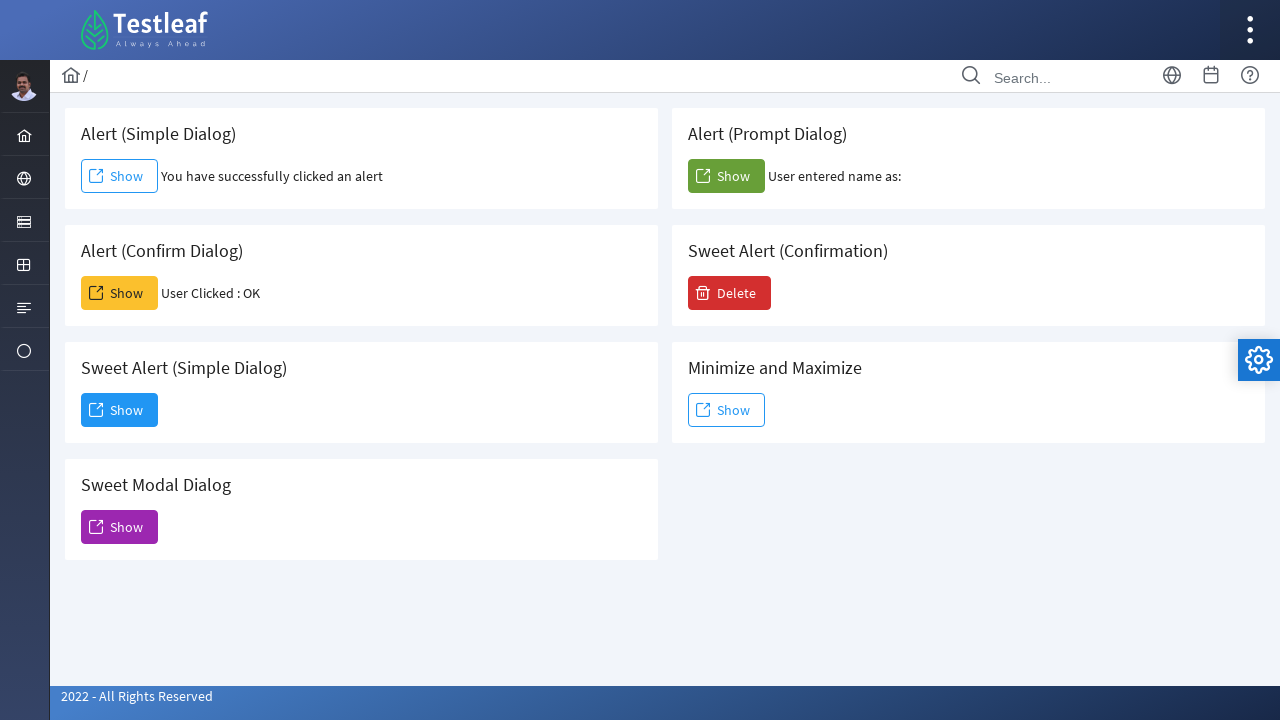

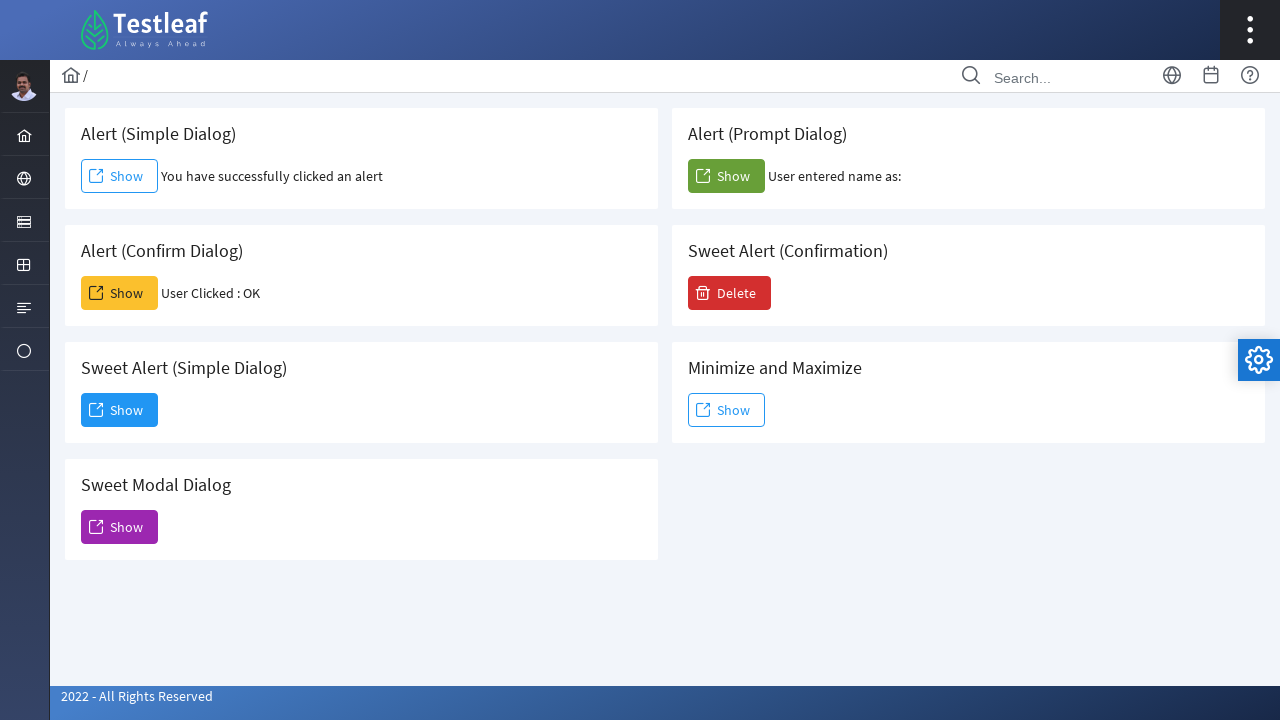